Tests registration form validation by entering mismatched confirmation email and verifying error message

Starting URL: https://alada.vn/tai-khoan/dang-ky.html

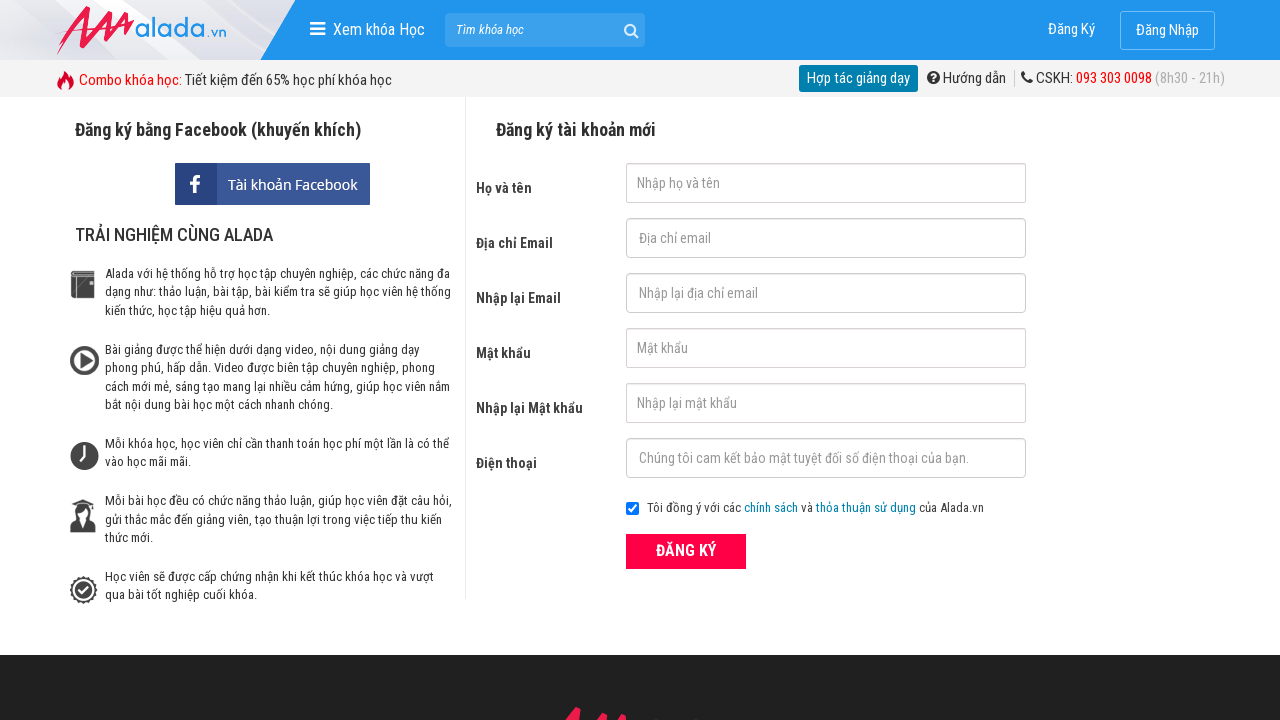

Filled first name field with 'Alibaba Potter' on #txtFirstname
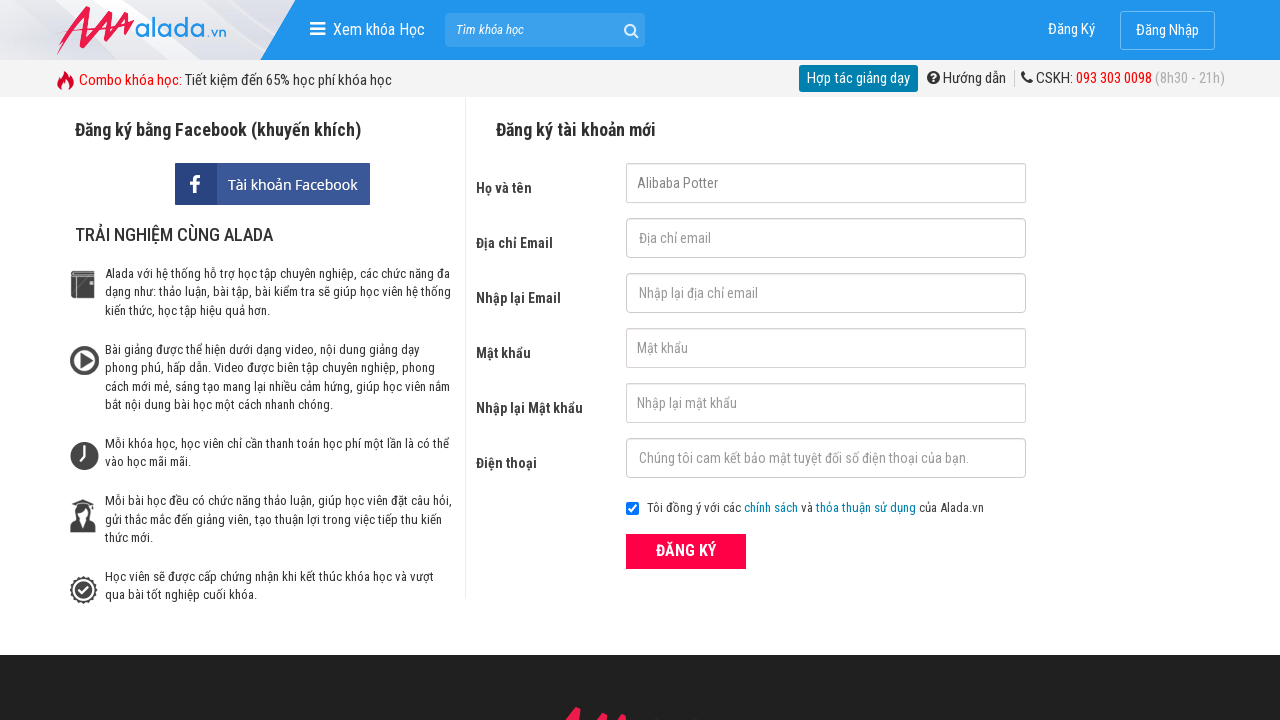

Filled email field with 'Alibaba@Potter.com' on #txtEmail
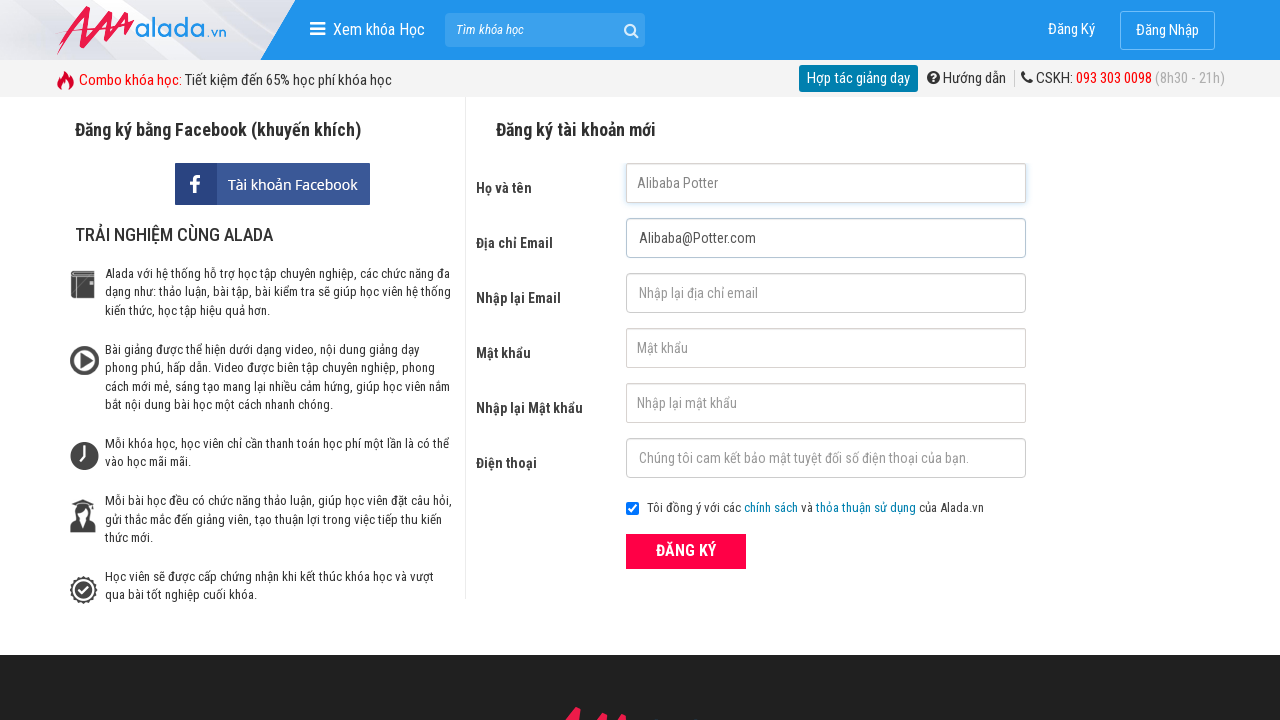

Filled confirmation email field with mismatched email 'Alibaba@Potter.net' on #txtCEmail
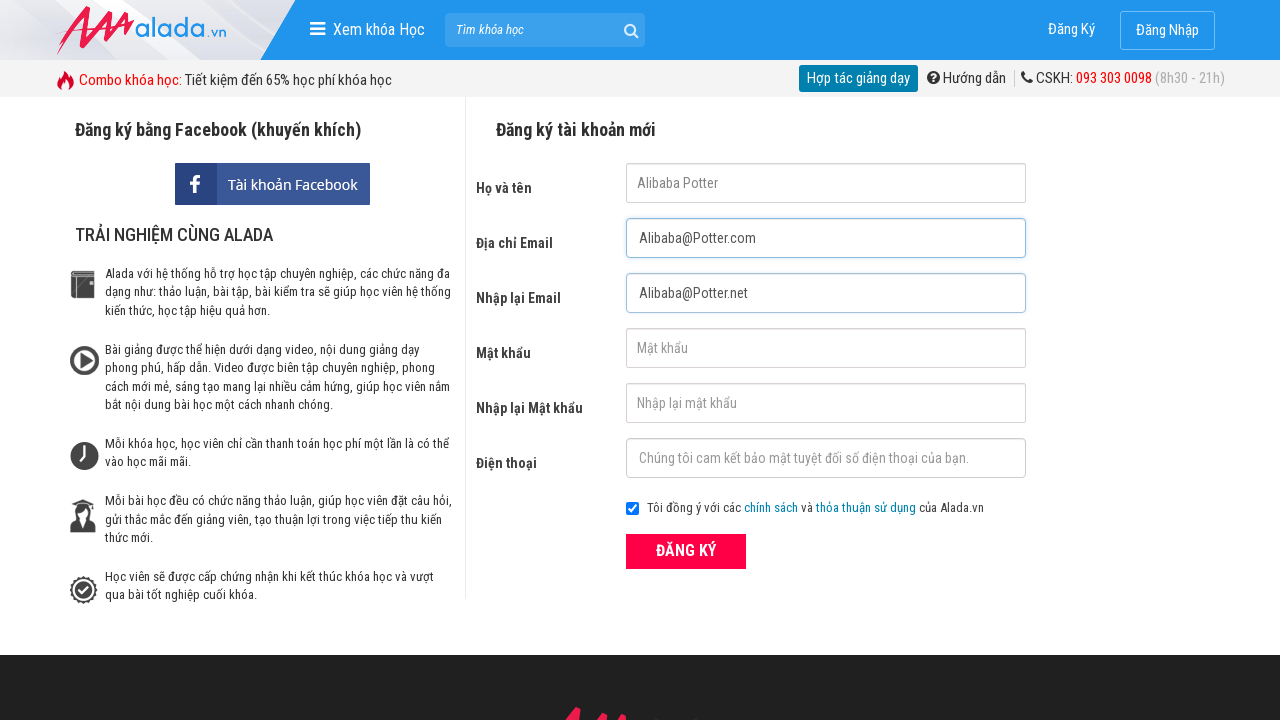

Filled password field with '12345678' on #txtPassword
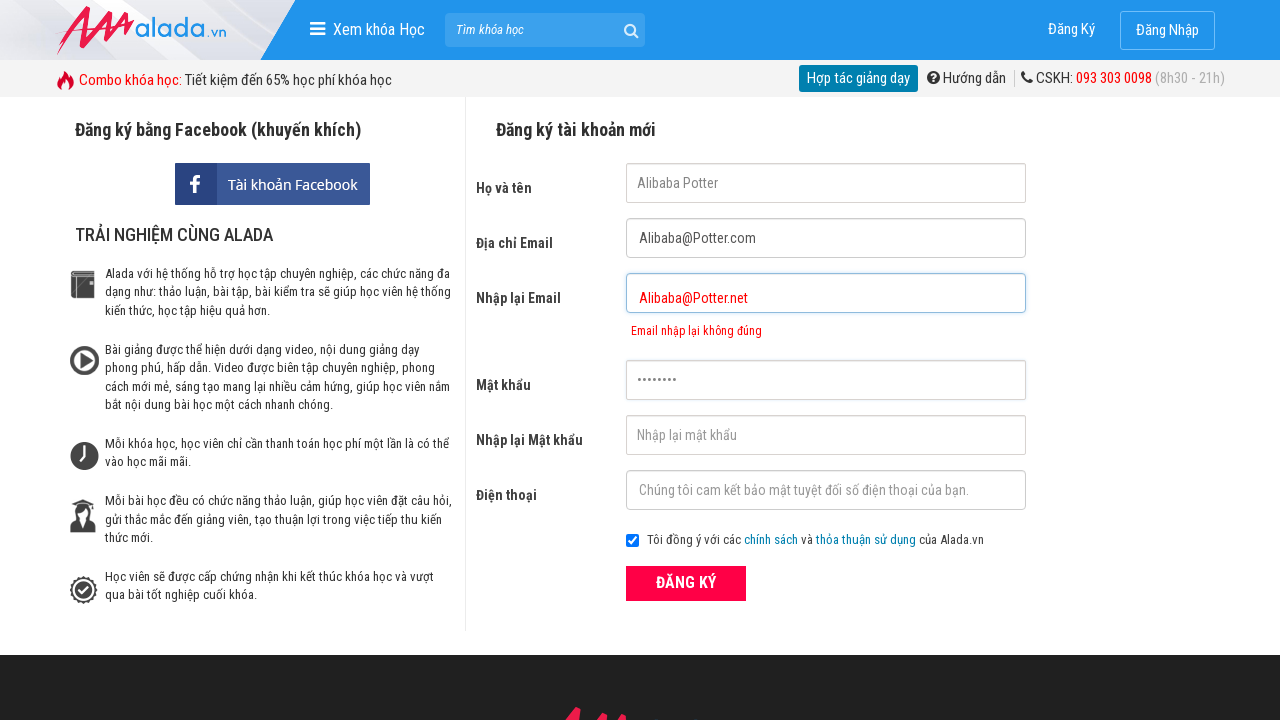

Filled password confirmation field with '12345678' on #txtCPassword
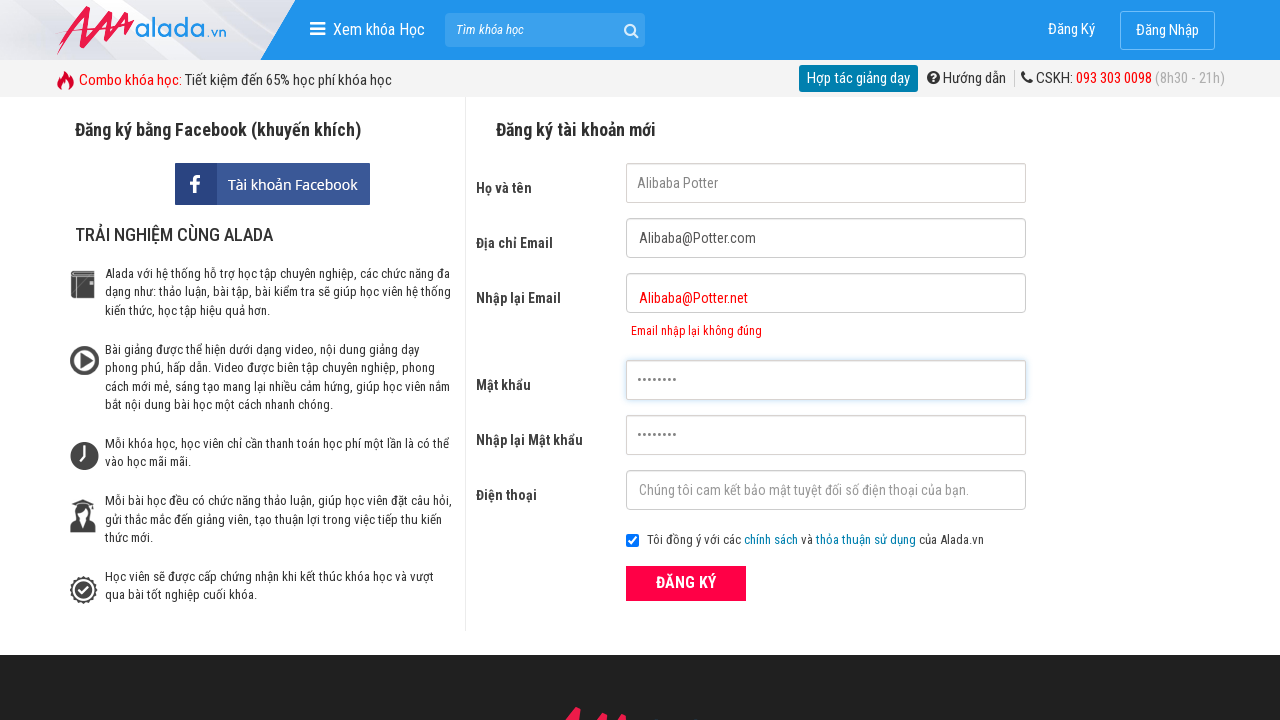

Filled phone field with '0987347125' on #txtPhone
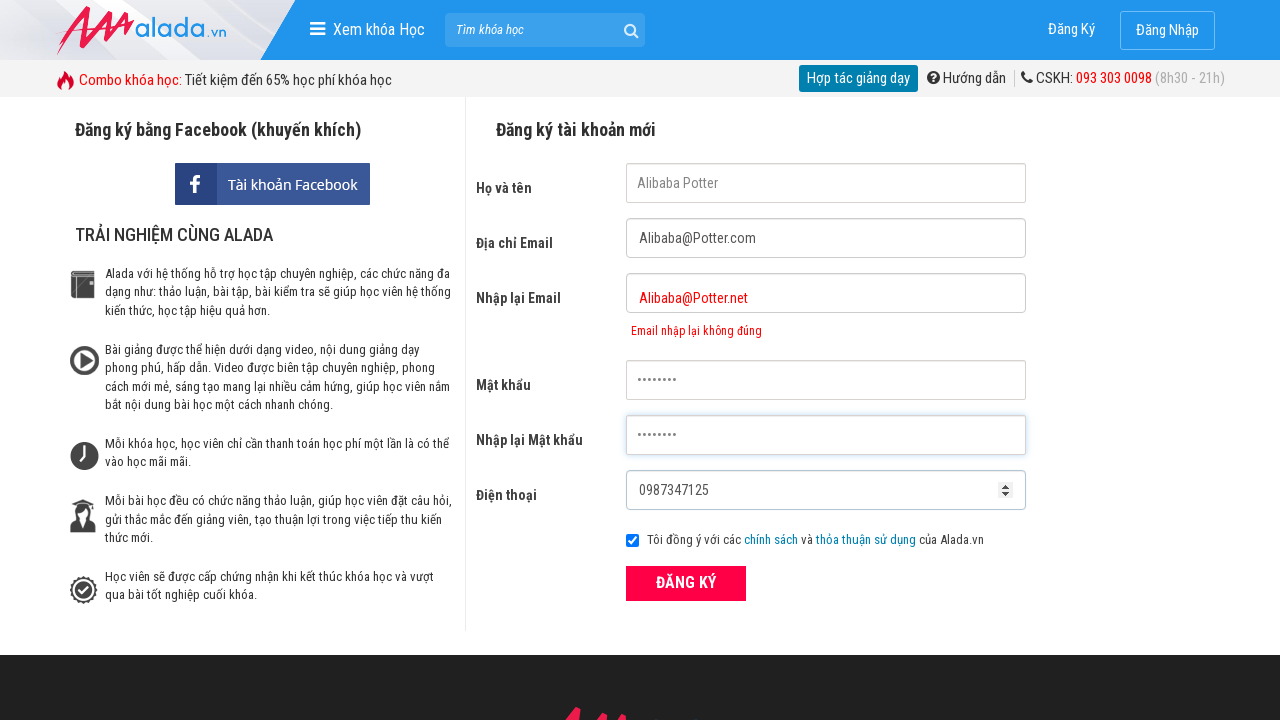

Clicked ĐĂNG KÝ (Register) button at (686, 583) on xpath=//form[@id='frmLogin']//button[text()='ĐĂNG KÝ']
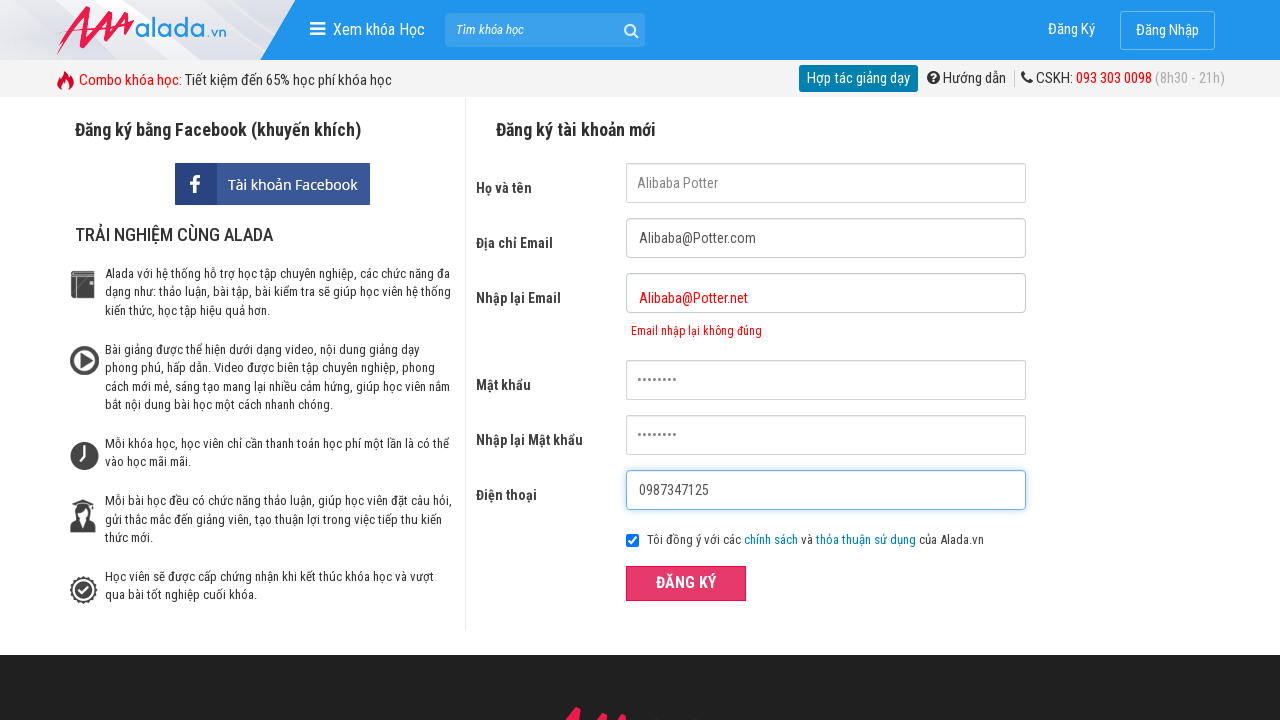

Email mismatch error message appeared
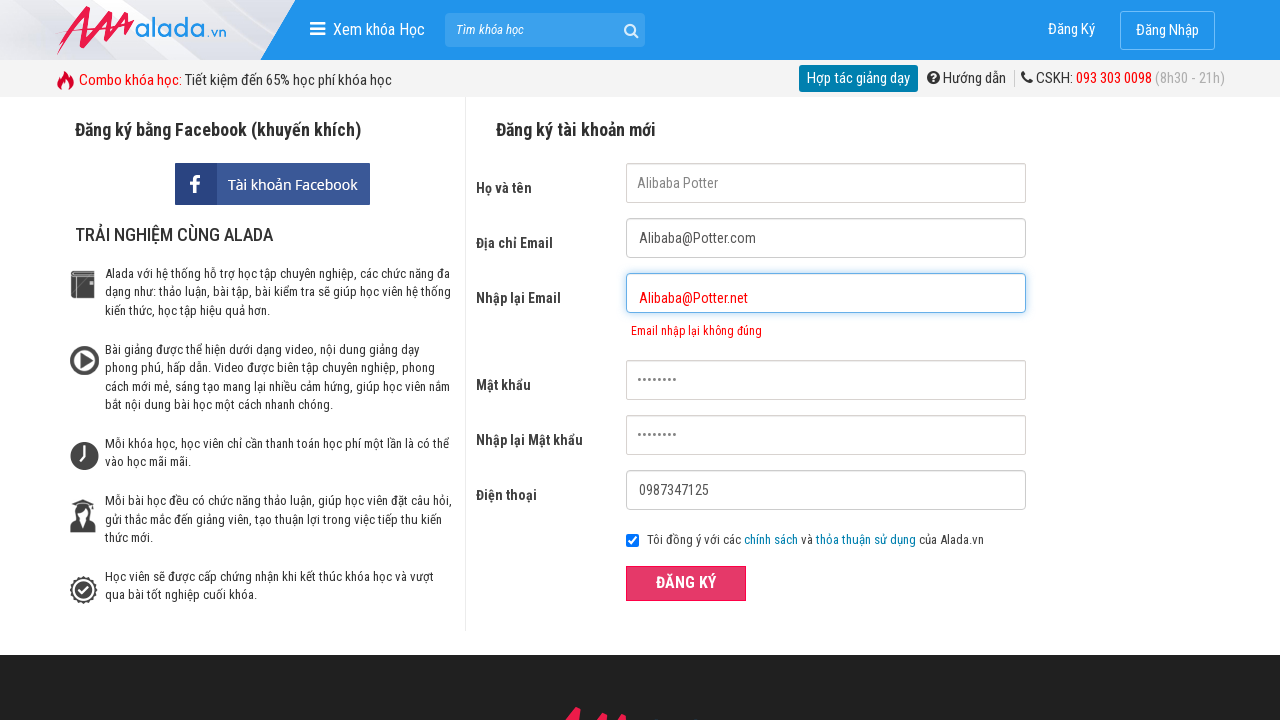

Verified error message 'Email nhập lại không đúng' is displayed
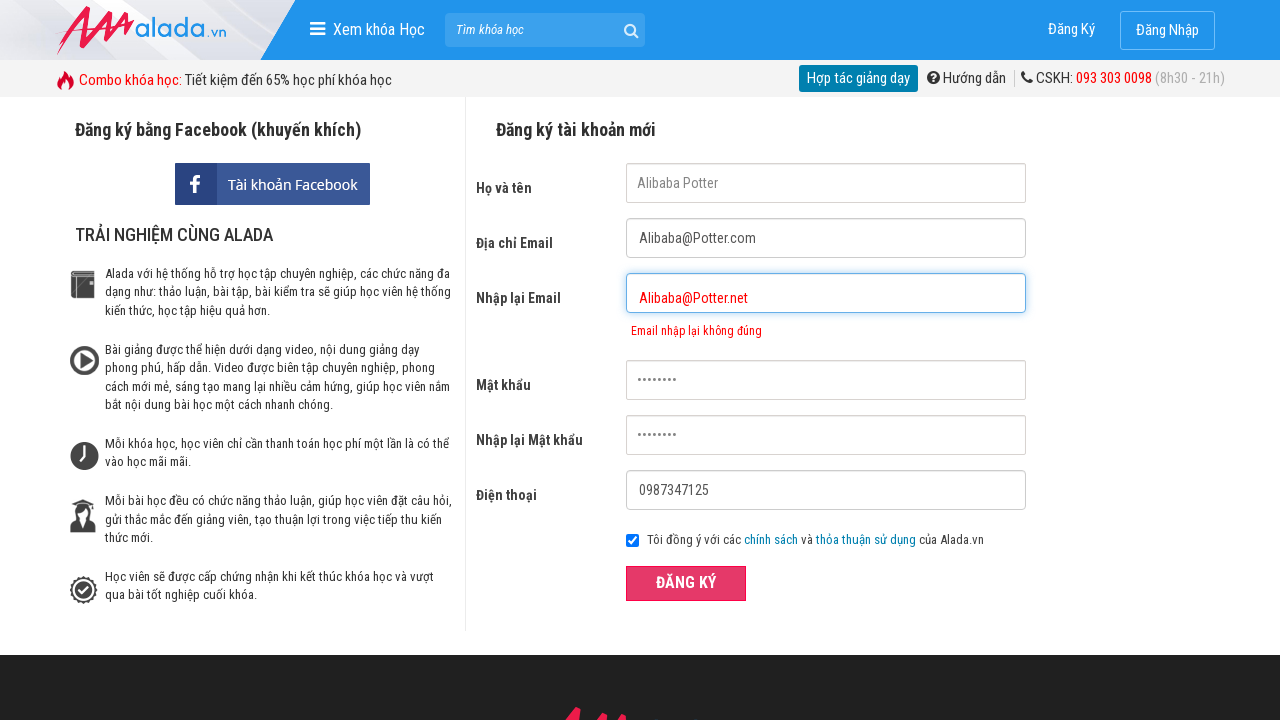

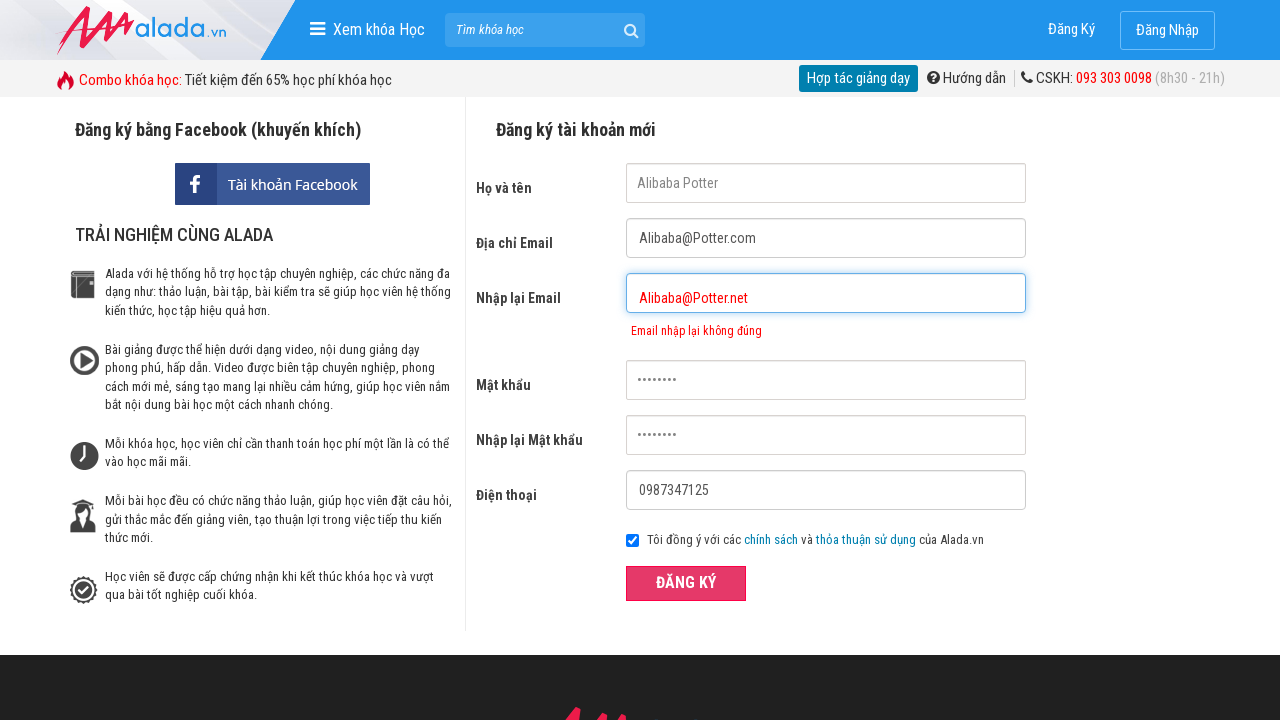